Tests form interaction by extracting a value from an element's custom attribute, performing a mathematical calculation on it, filling in the result, checking two checkboxes, and submitting the form.

Starting URL: http://suninjuly.github.io/get_attribute.html

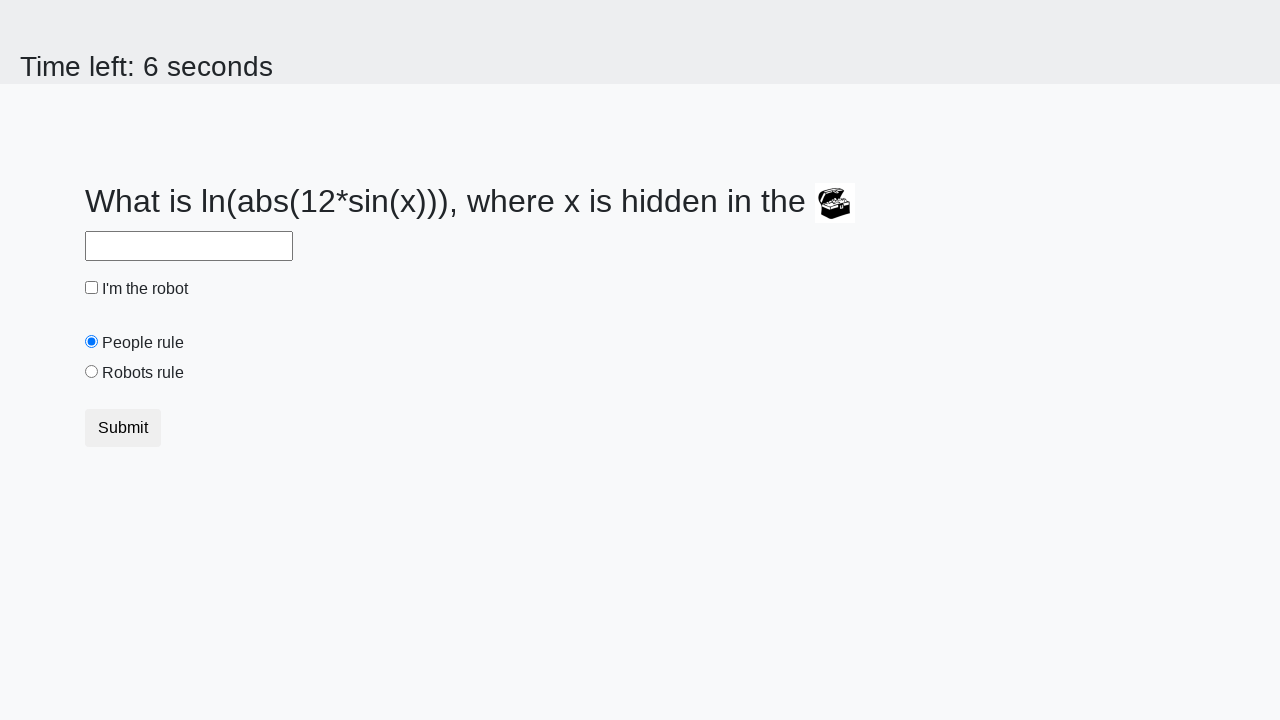

Located treasure element
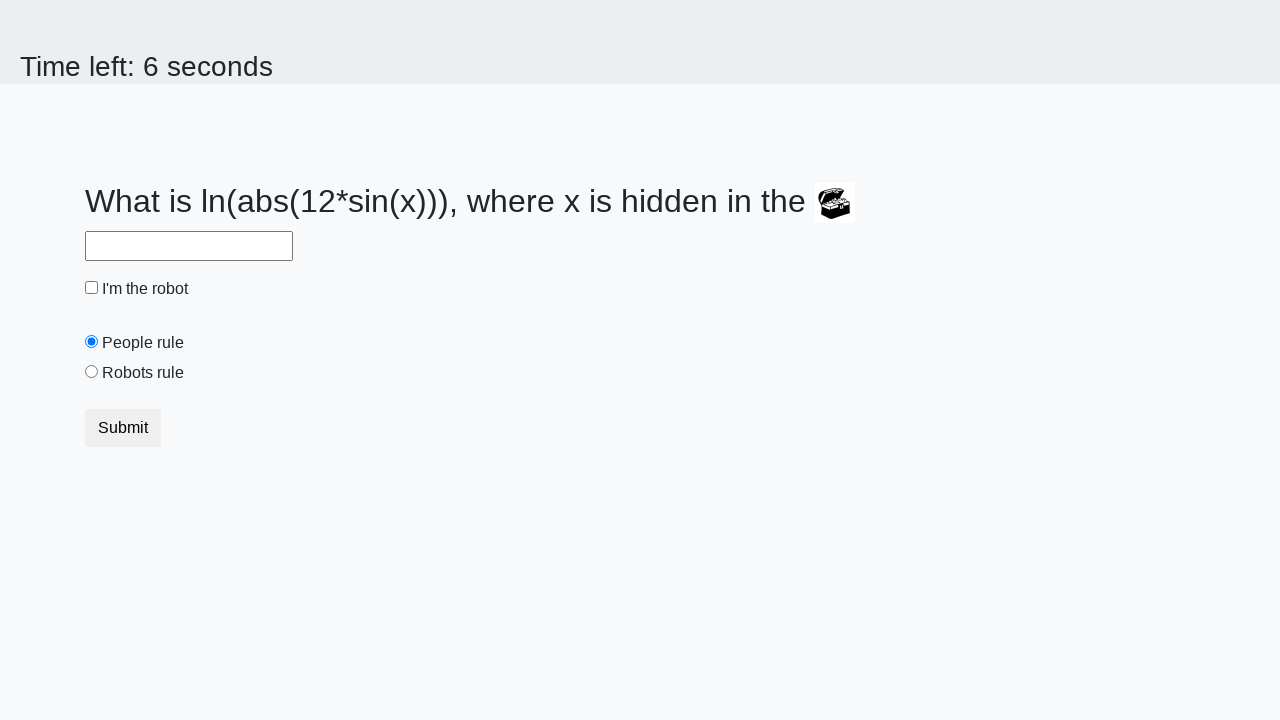

Extracted 'valuex' attribute from treasure element: 6
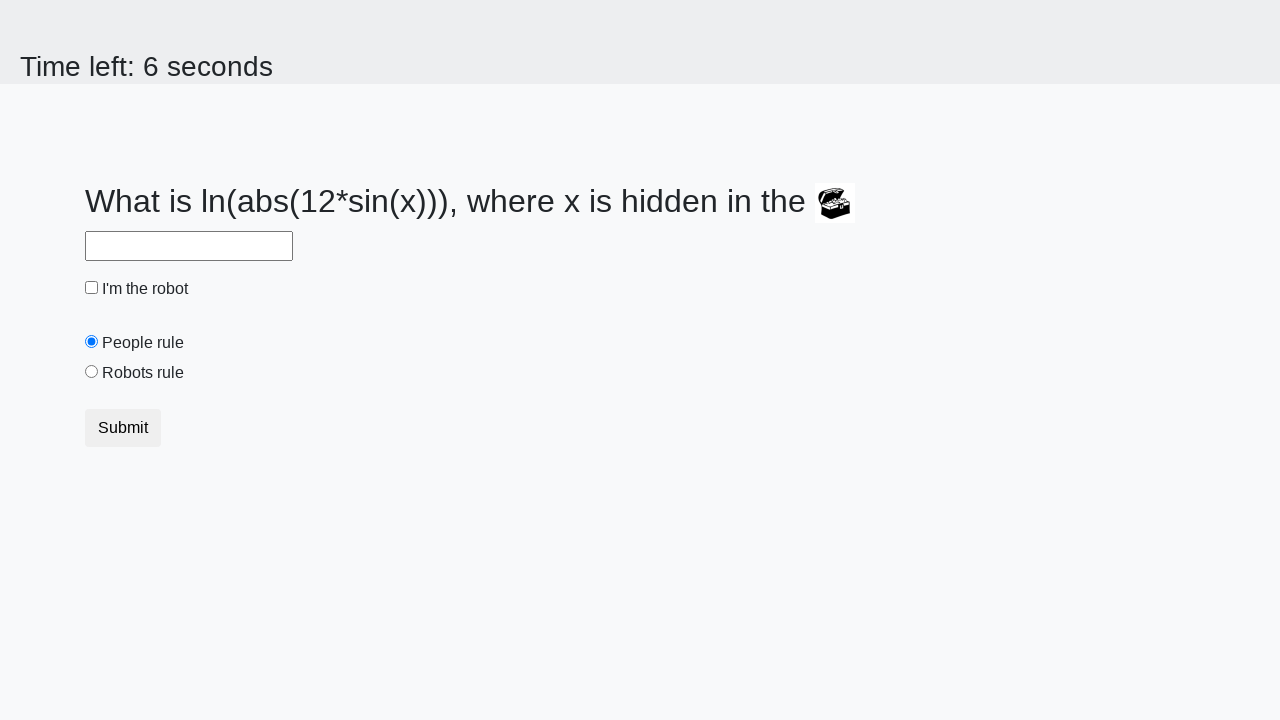

Calculated mathematical result using formula: 1.2098512856641668
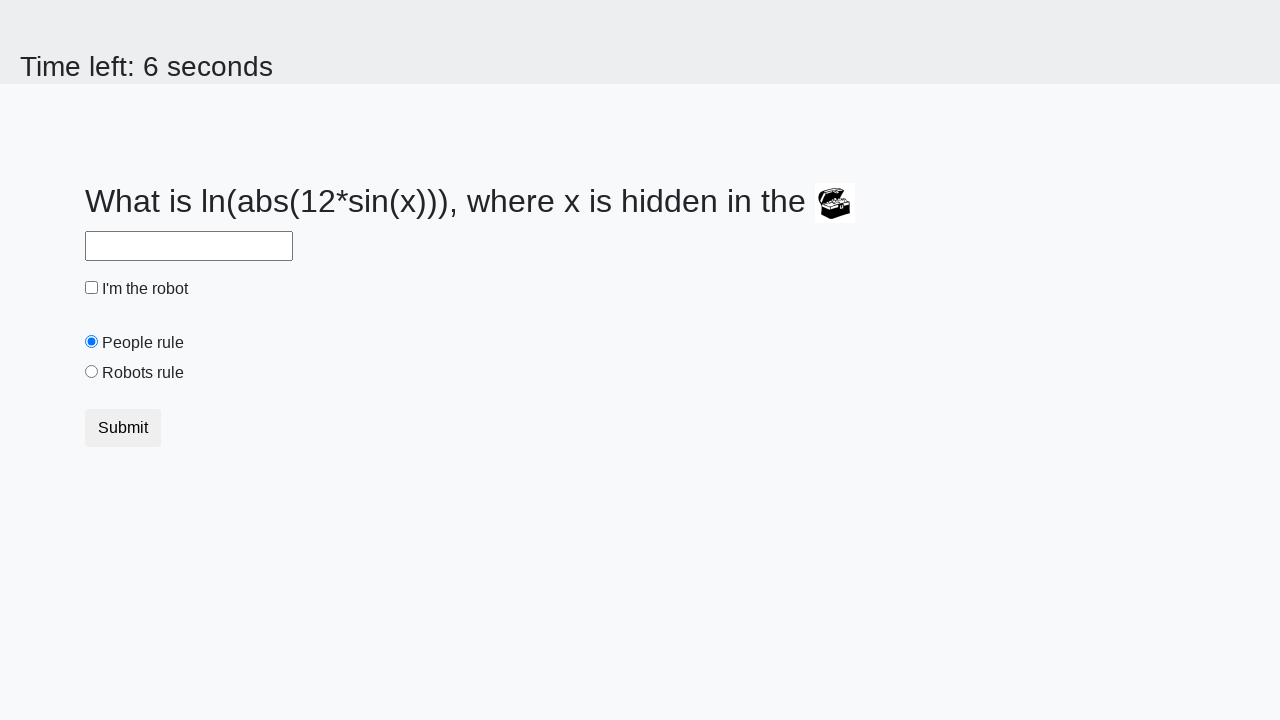

Filled answer field with calculated value: 1.2098512856641668 on #answer
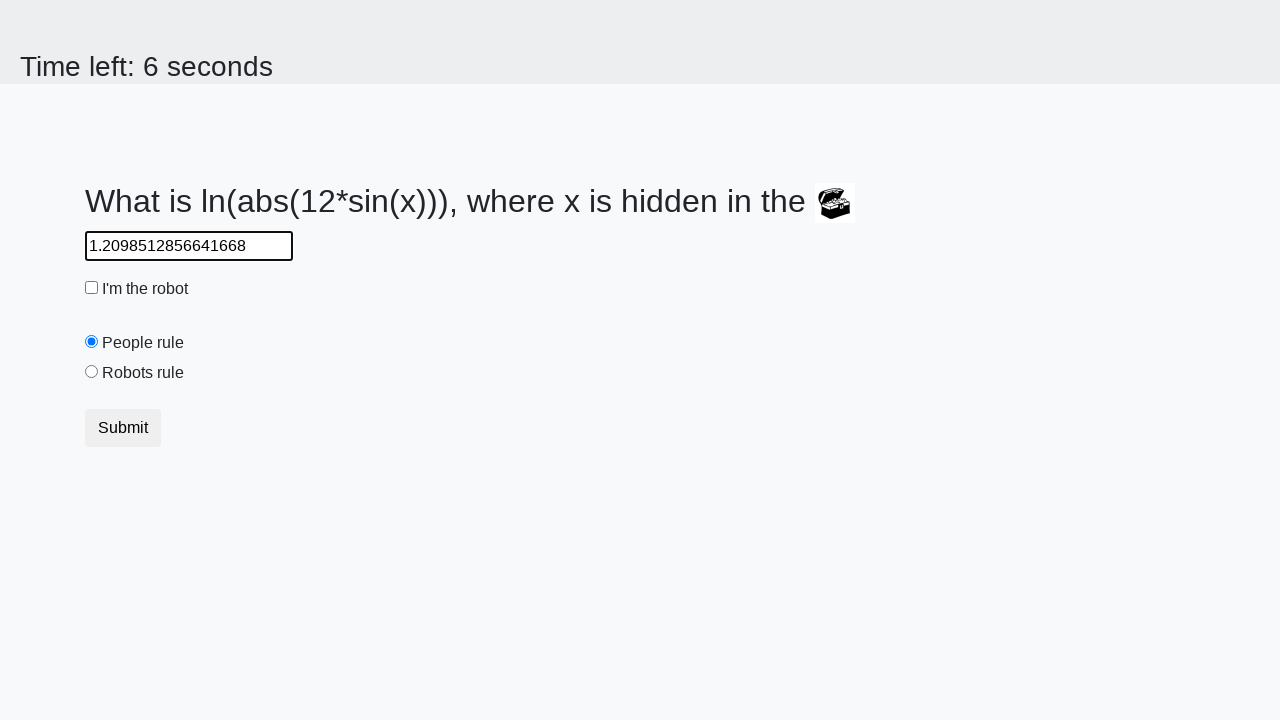

Checked robot checkbox at (92, 288) on #robotCheckbox
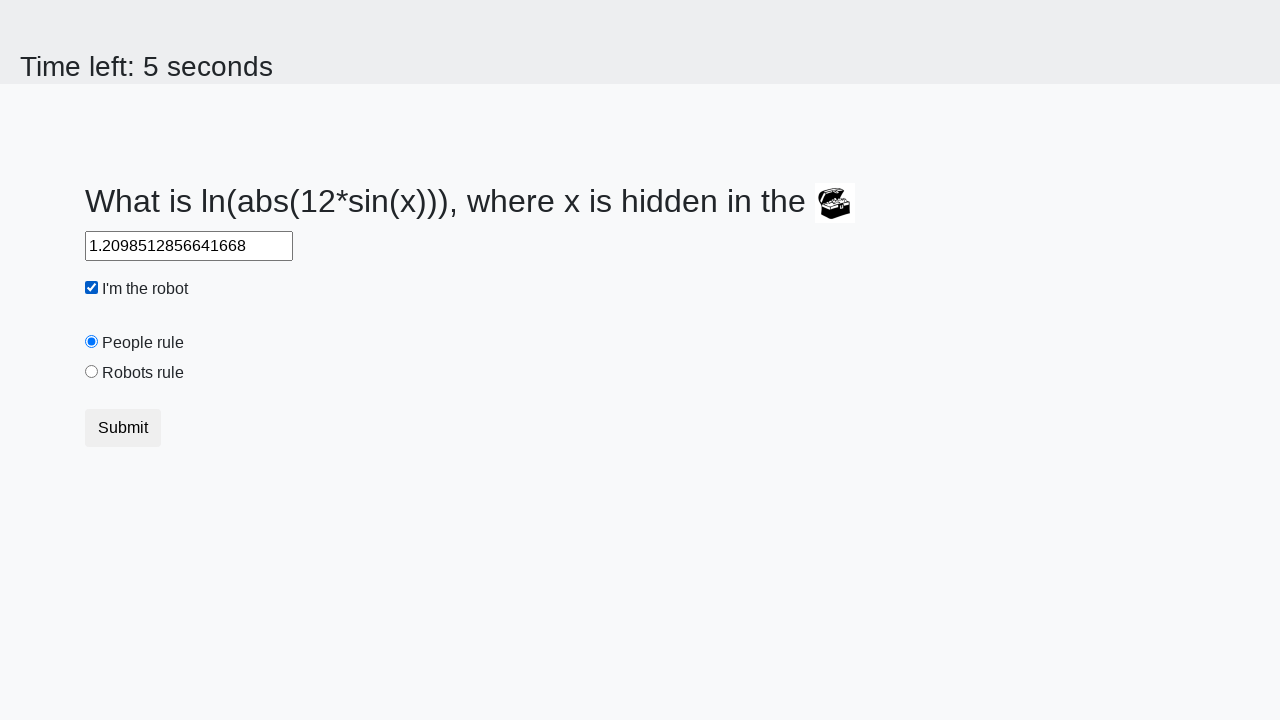

Checked robots rule checkbox at (92, 372) on #robotsRule
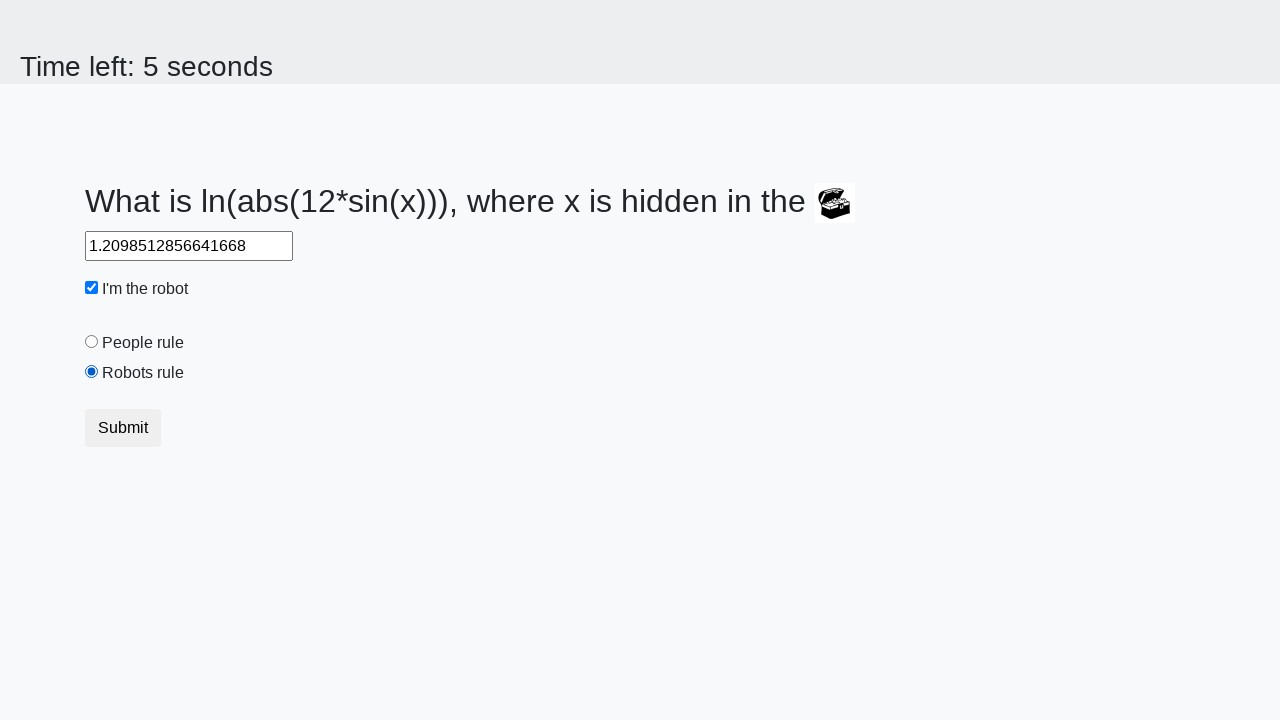

Submitted the form at (123, 428) on [type='submit']
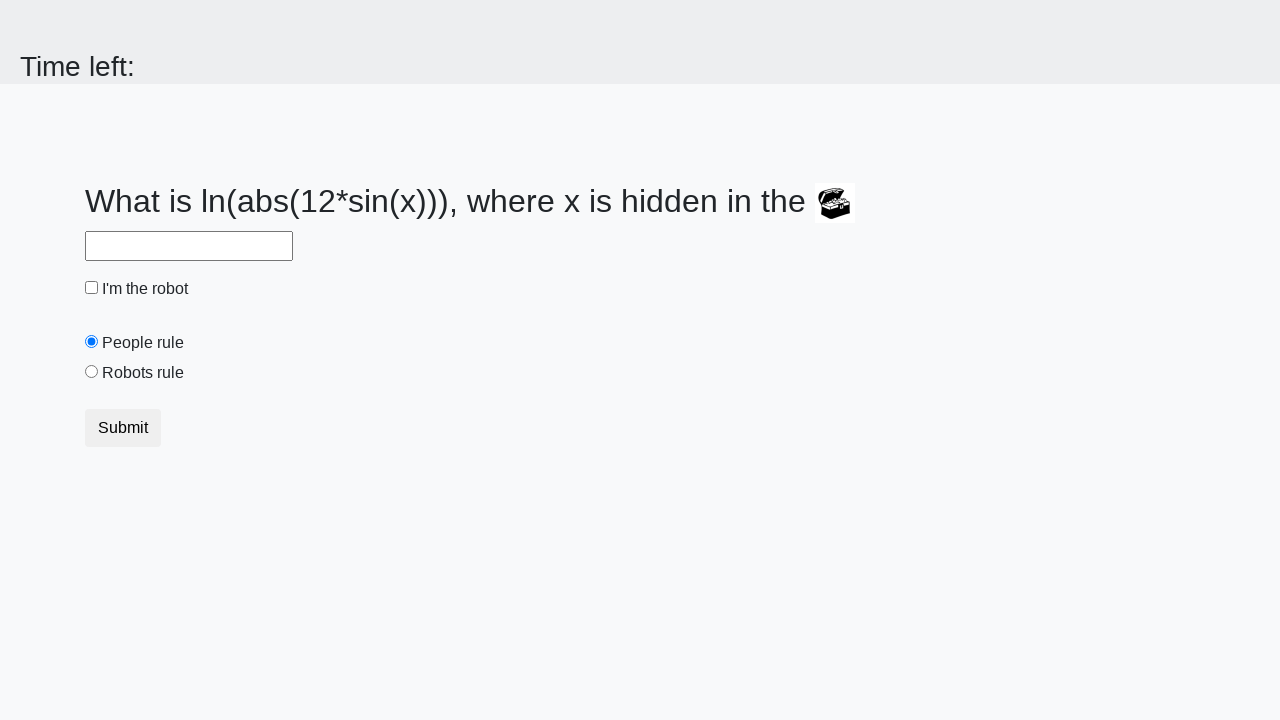

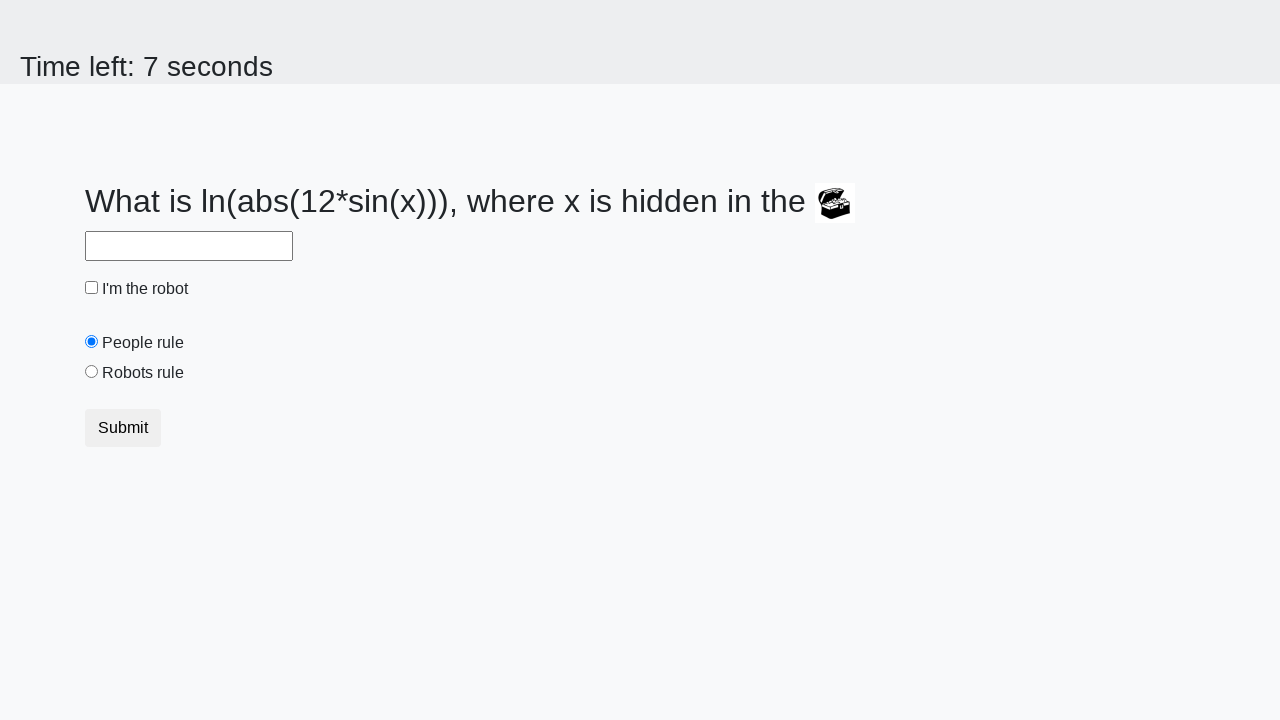